Tests a math challenge page by reading a value, calculating a mathematical formula (log of absolute value of 12*sin(x)), filling in the answer, checking required checkboxes, and submitting the form

Starting URL: http://suninjuly.github.io/math.html

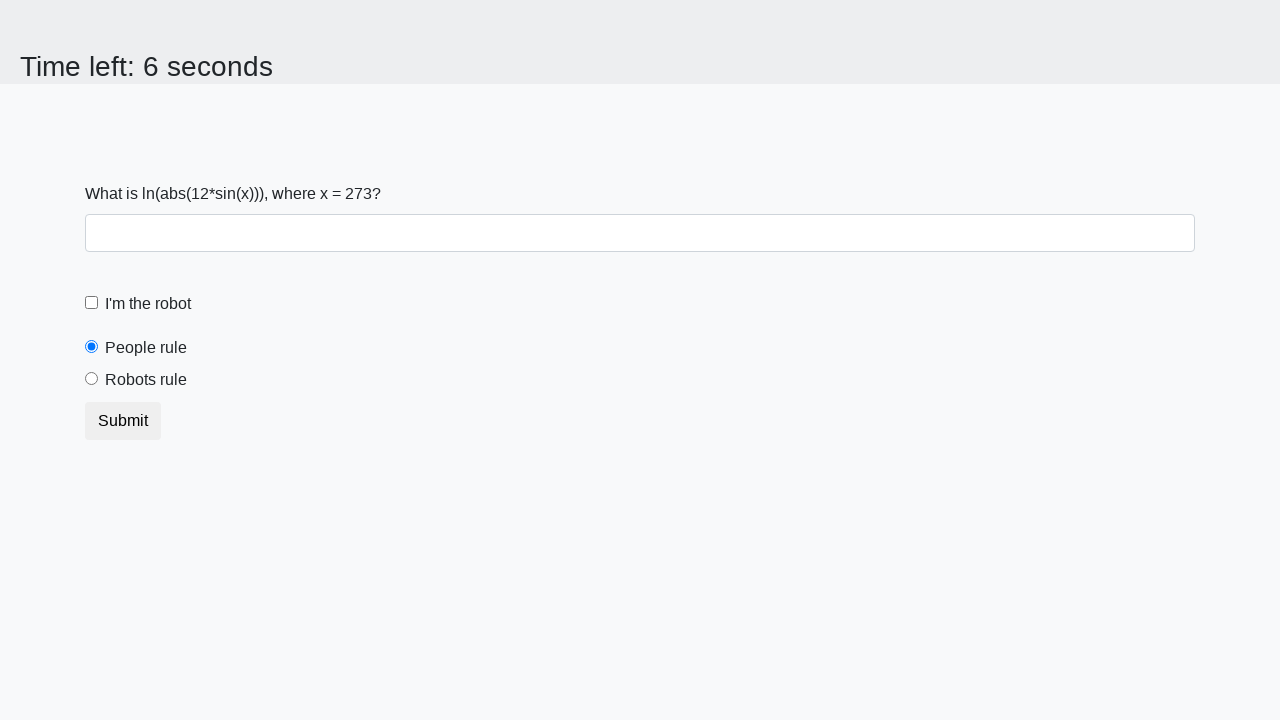

Located the x value element on the math challenge page
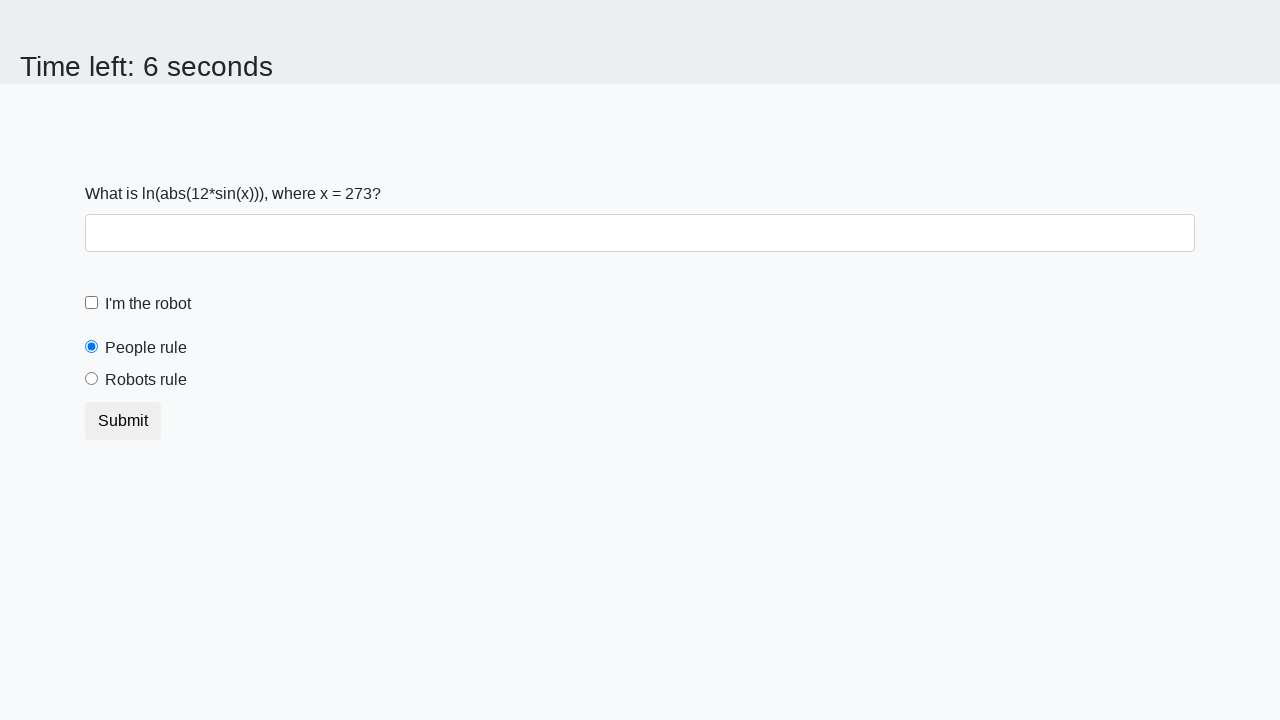

Retrieved x value: 273
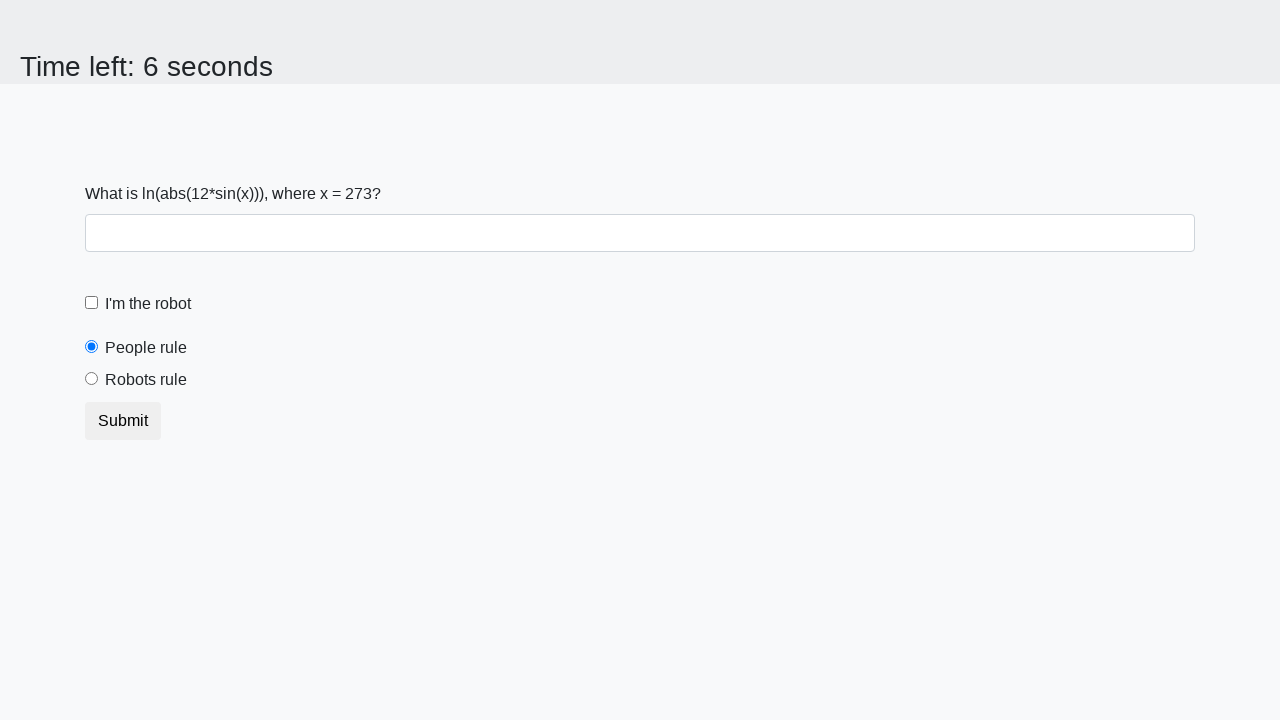

Calculated formula result: log(abs(12*sin(273))) = 1.3239938294009008
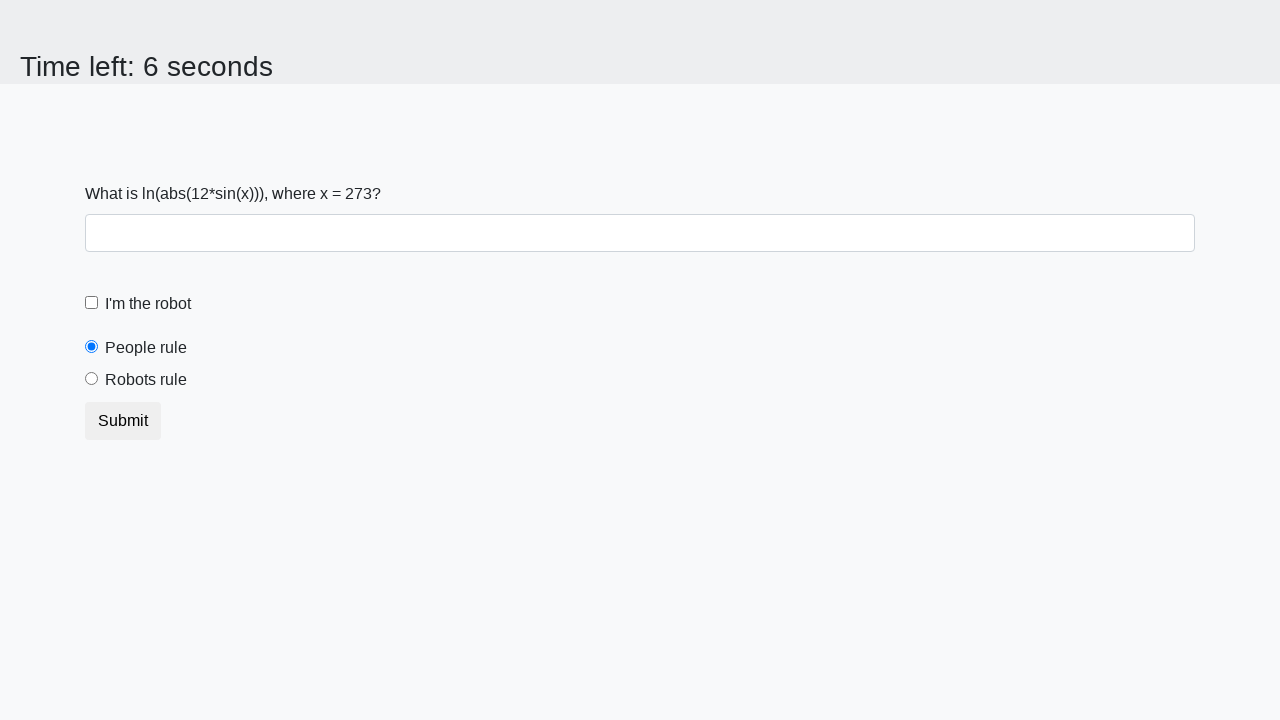

Filled answer field with calculated value: 1.3239938294009008 on #answer
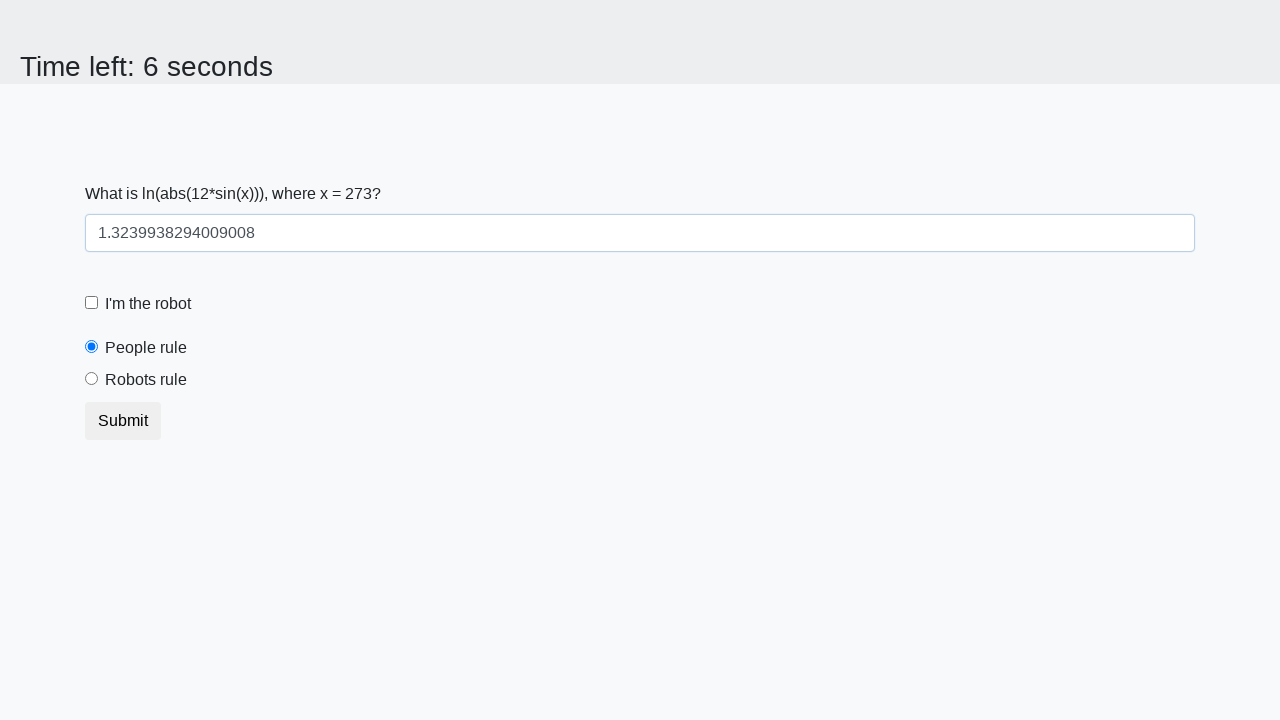

Checked the robot checkbox at (92, 303) on #robotCheckbox
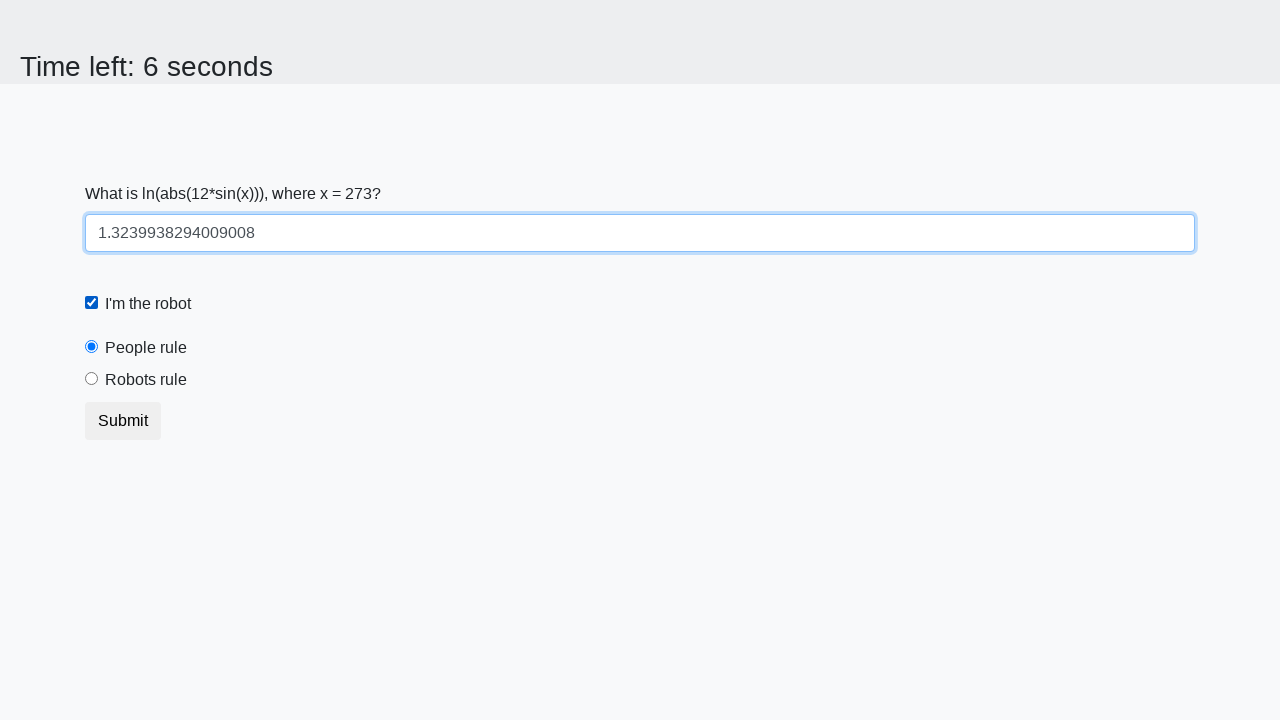

Checked the robots rule checkbox at (92, 379) on #robotsRule
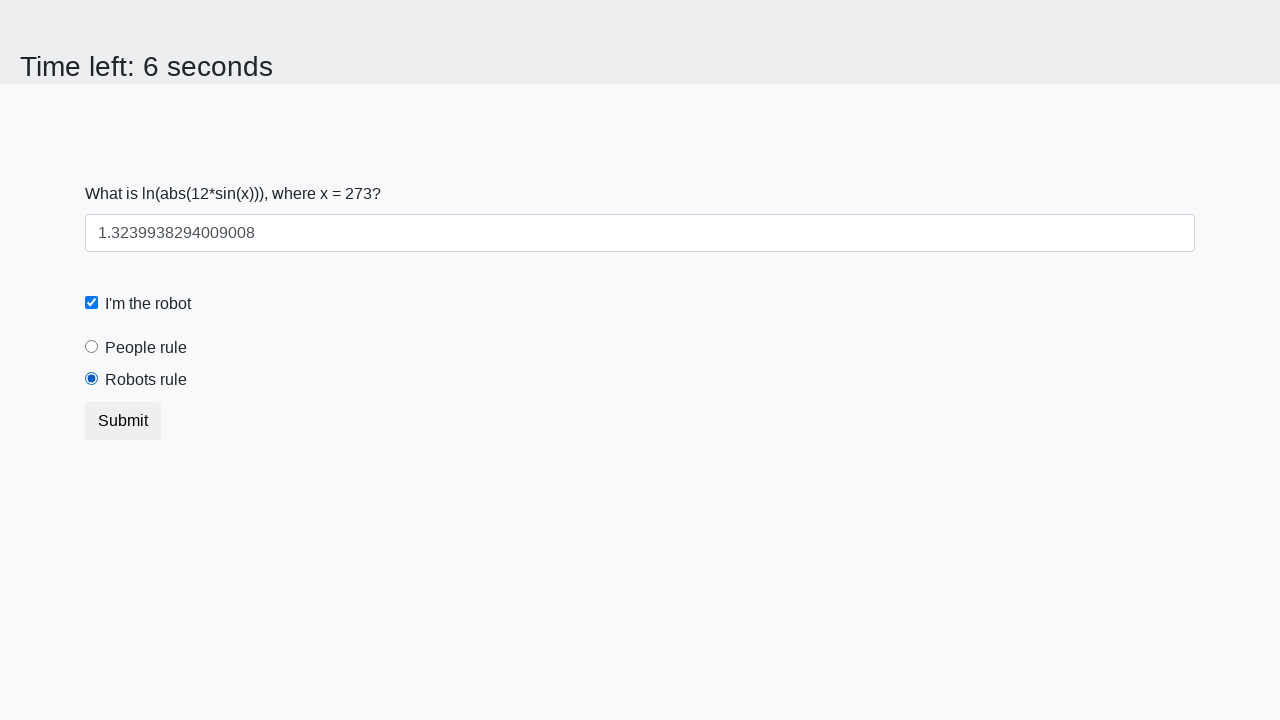

Clicked the submit button to submit the form at (123, 421) on .btn-default
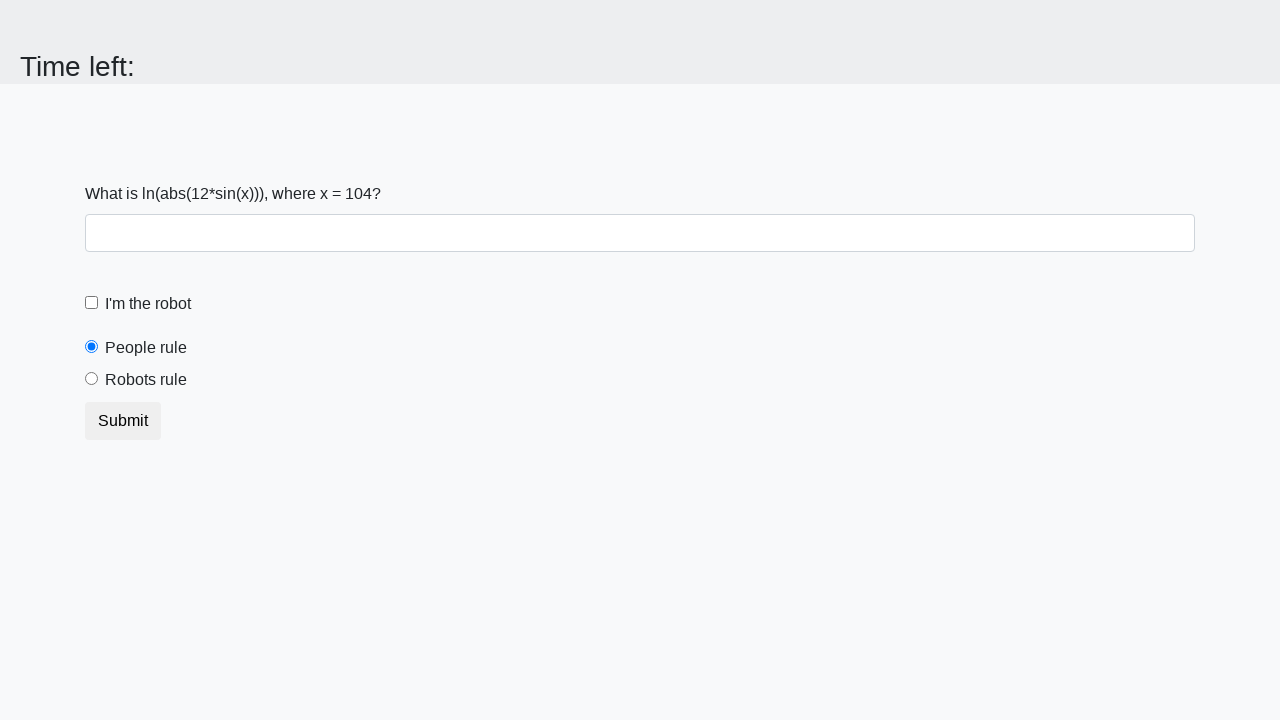

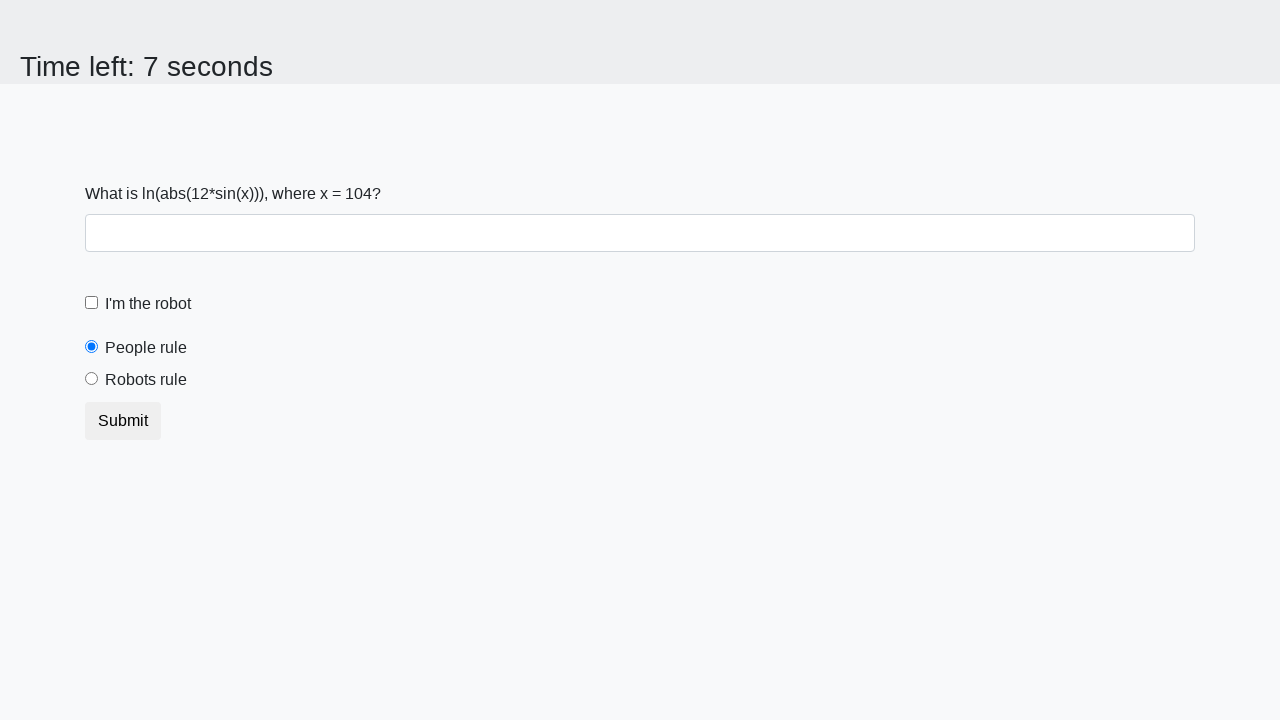